Tests window handling functionality by clicking a link to open a new window, switching to it, and verifying the title

Starting URL: https://practice.cydeo.com/windows

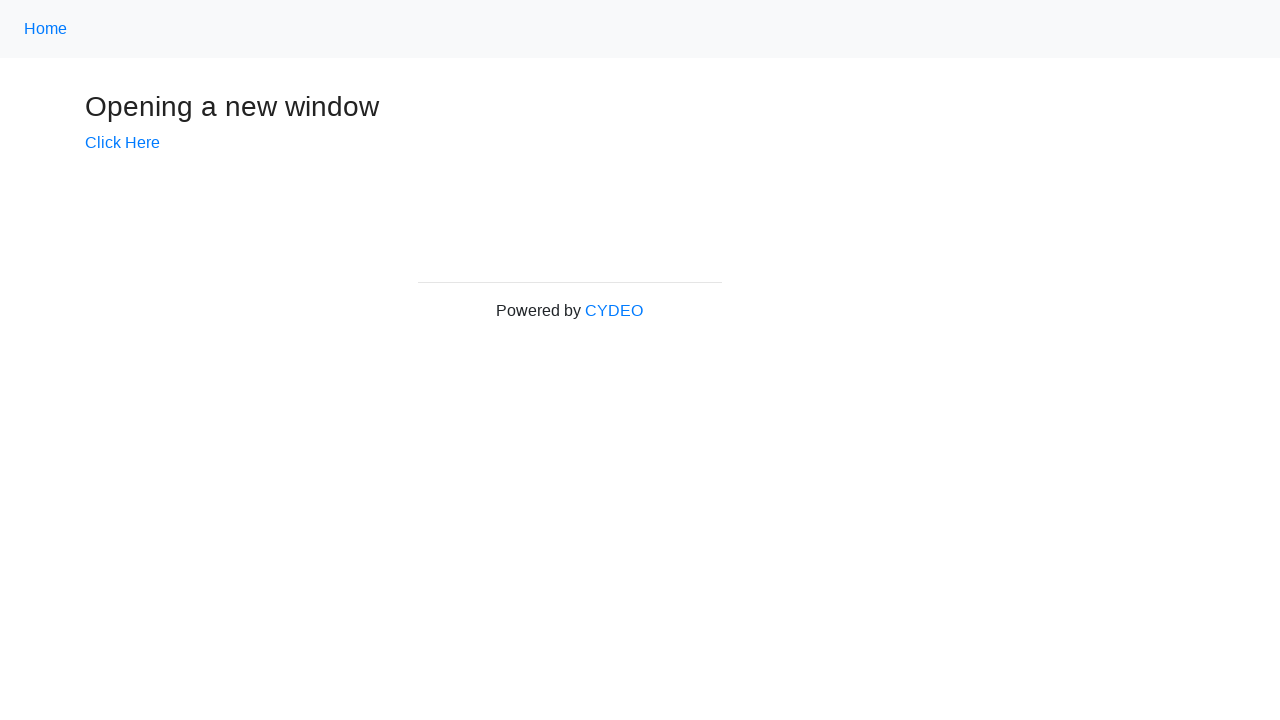

Verified initial page title is 'Windows'
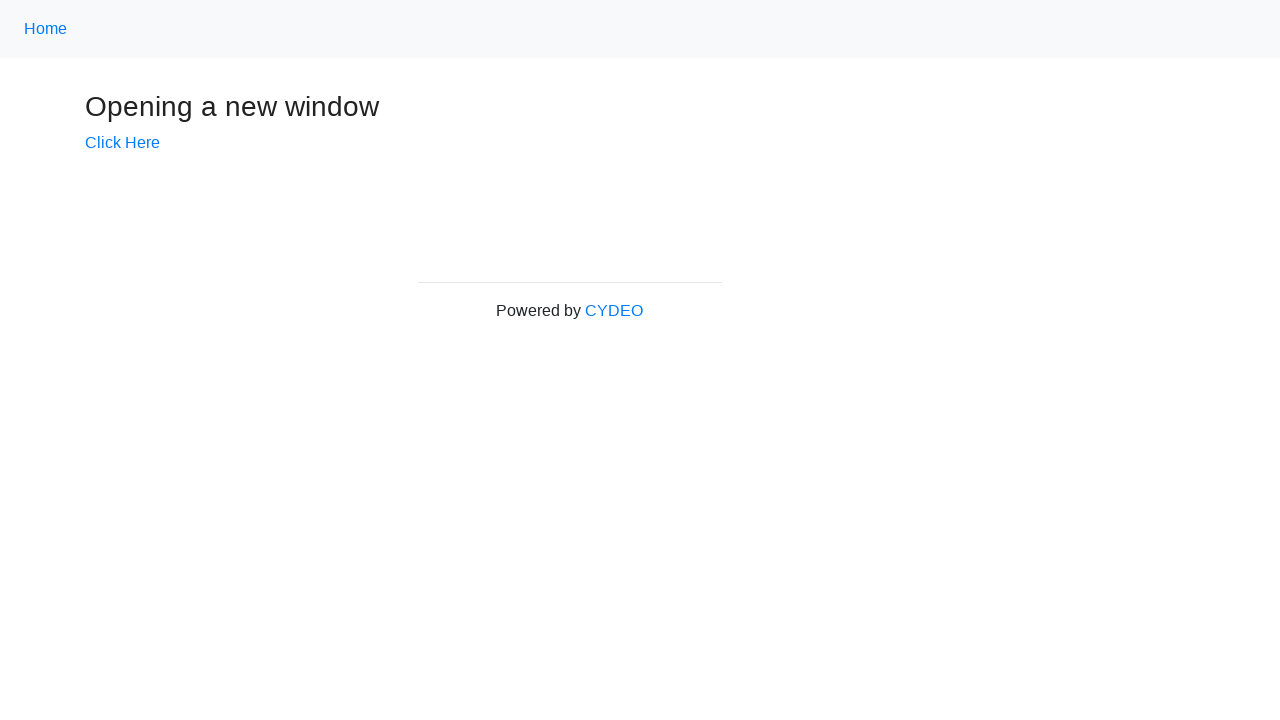

Clicked 'Click Here' link to open new window at (122, 143) on text='Click Here'
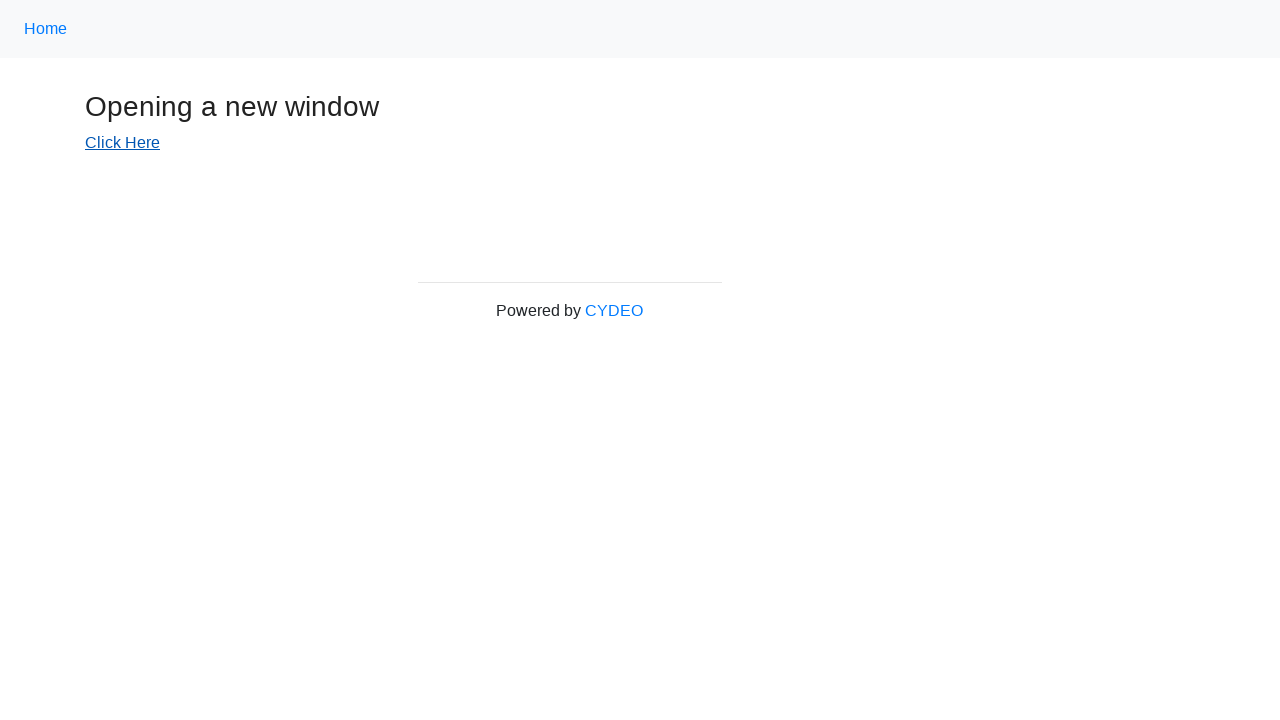

New window popup captured
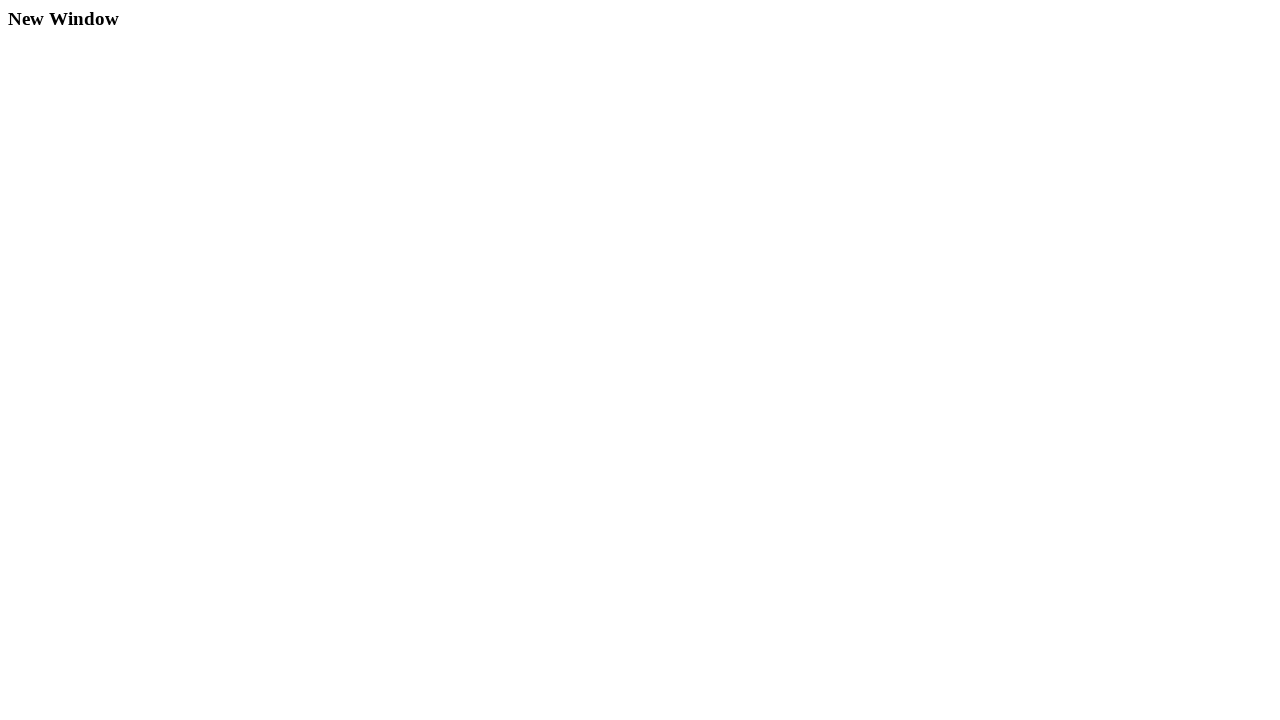

New window finished loading
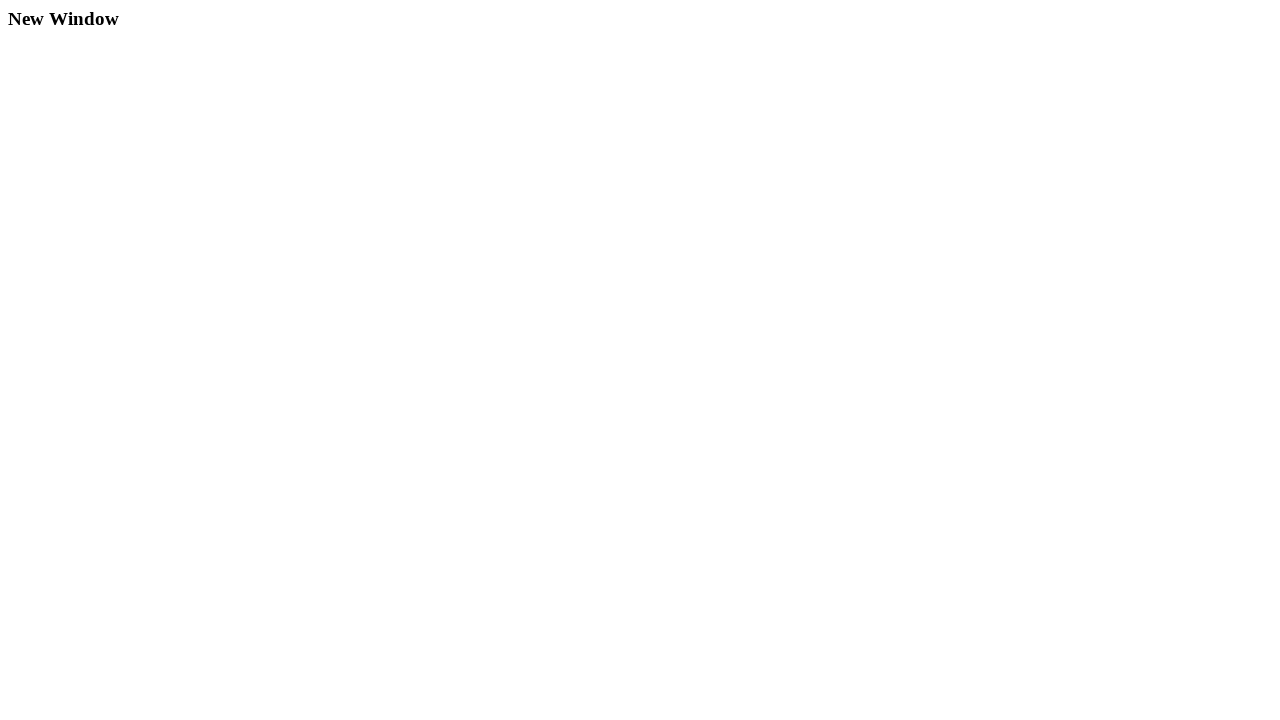

Verified new window title is 'New Window'
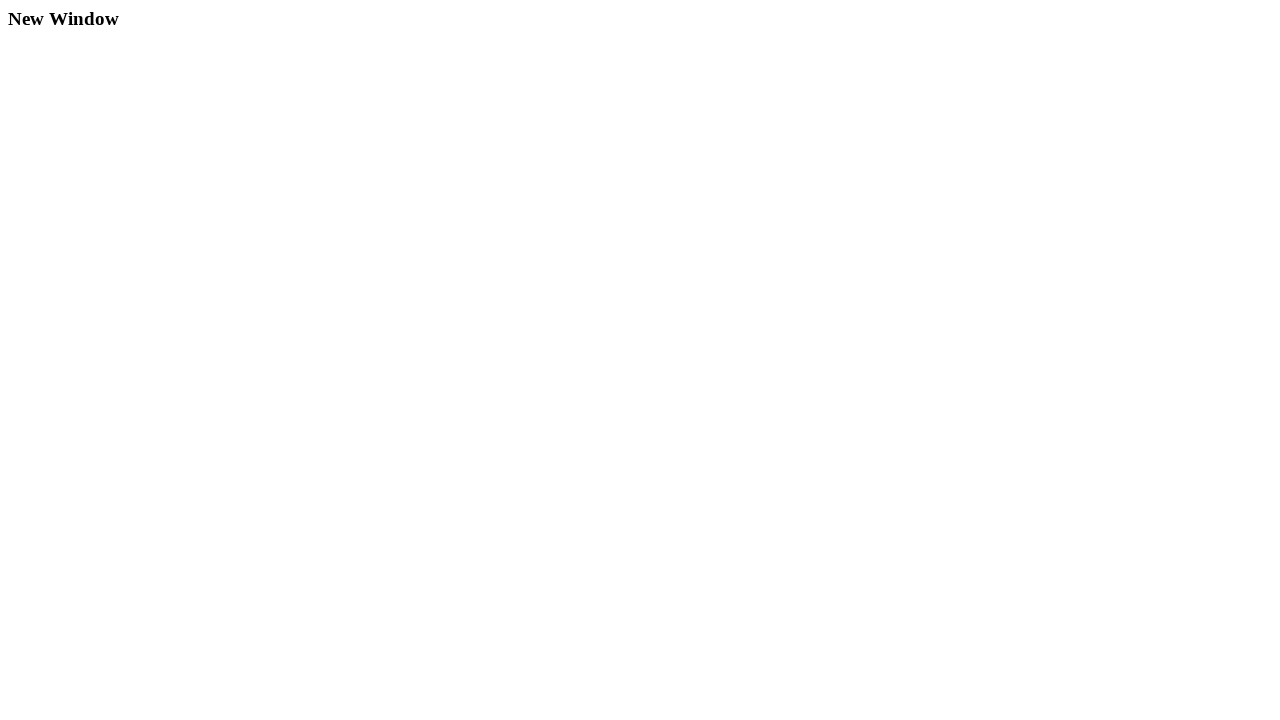

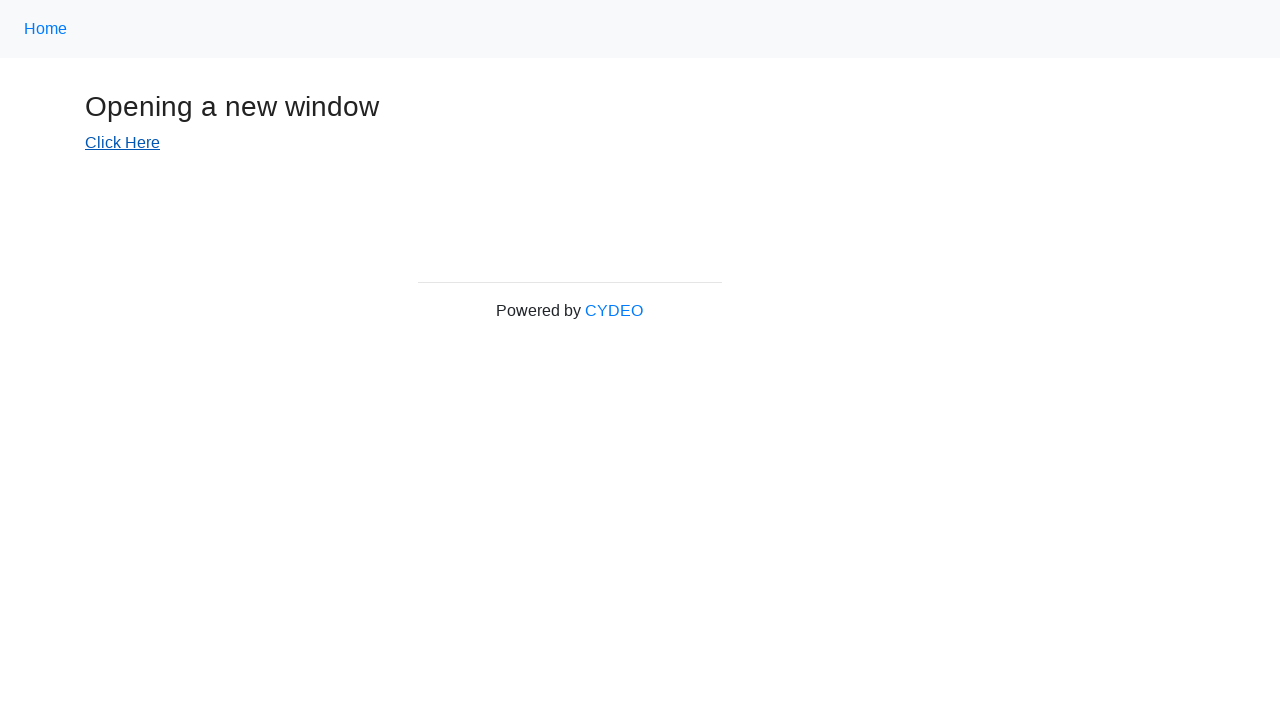